Tests various locator strategies on a practice page by filling username and password fields, clicking sign-in to trigger an error message, clicking the forgot password link, and filling a name field.

Starting URL: https://rahulshettyacademy.com/locatorspractice/

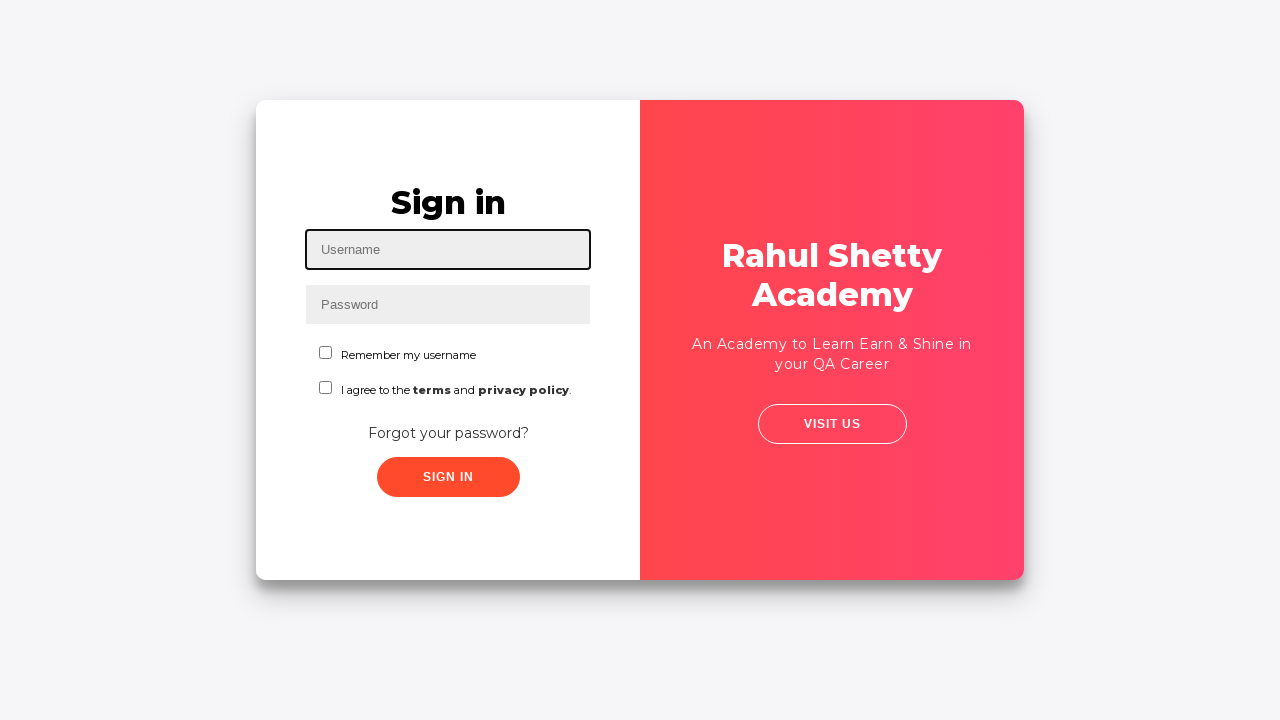

Filled username field with 'yared' using ID locator on #inputUsername
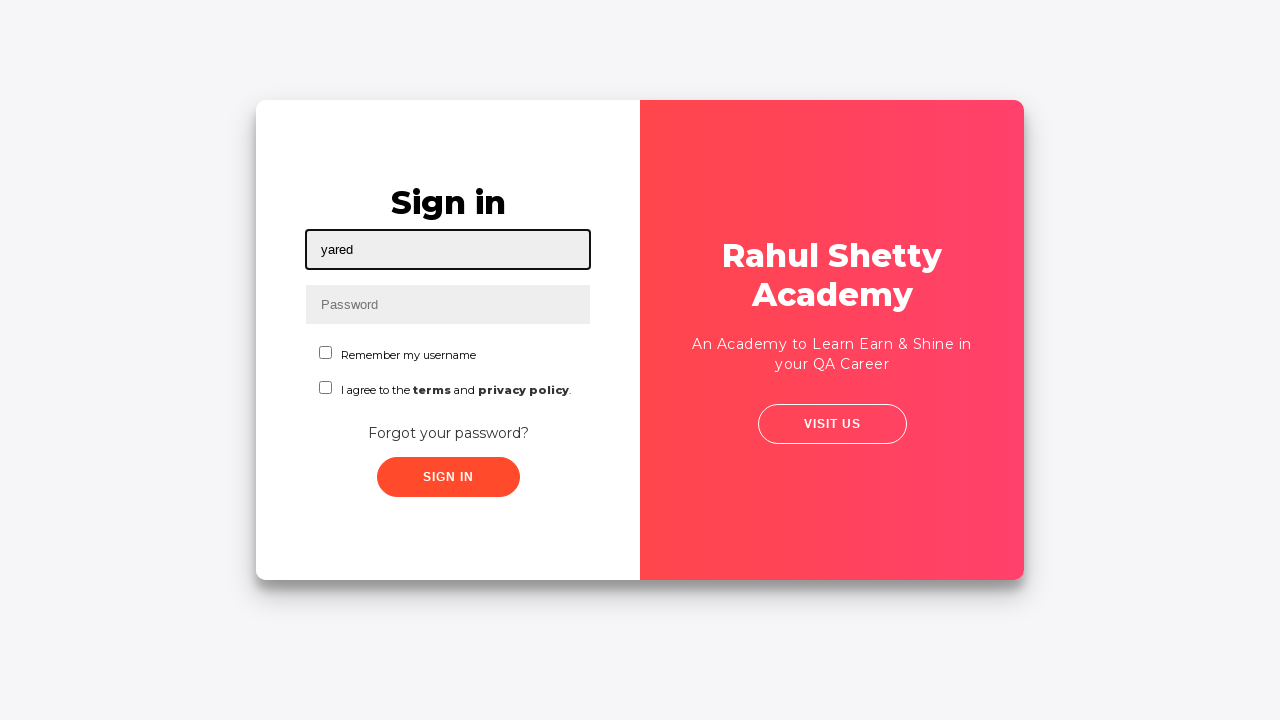

Filled password field with 'hello123' using name locator on input[name='inputPassword']
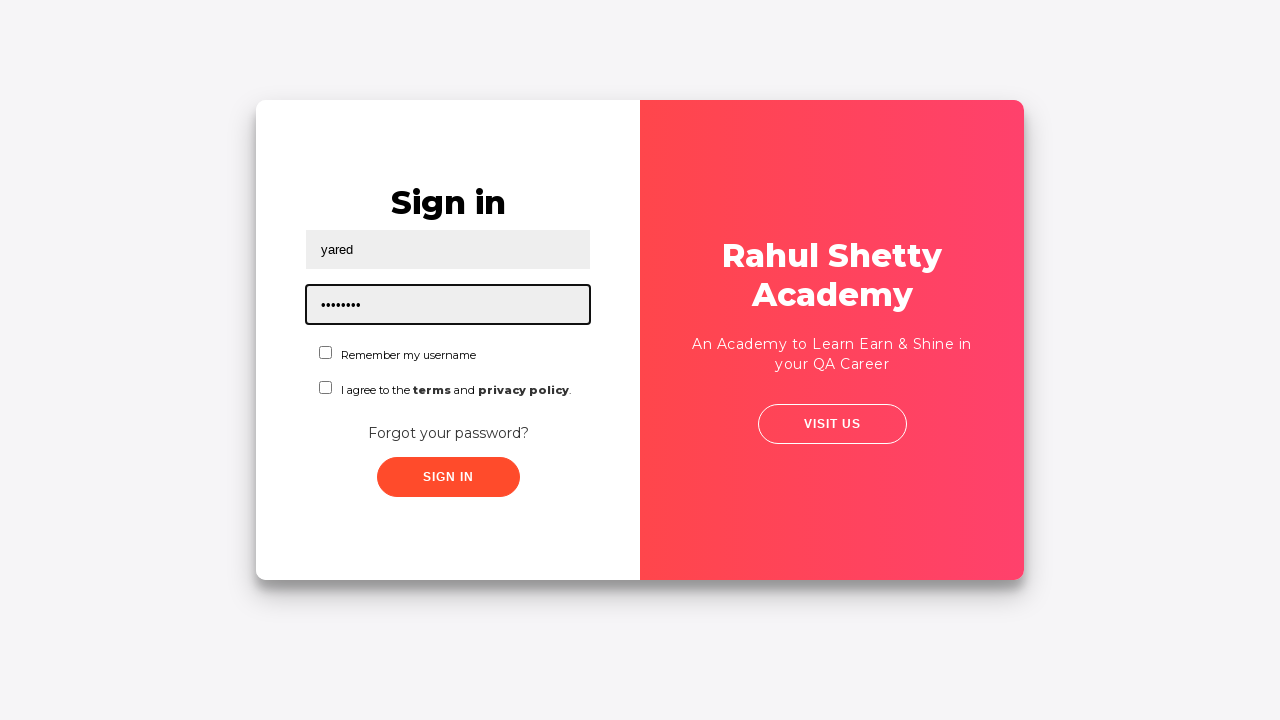

Clicked sign-in button at (448, 477) on .signInBtn
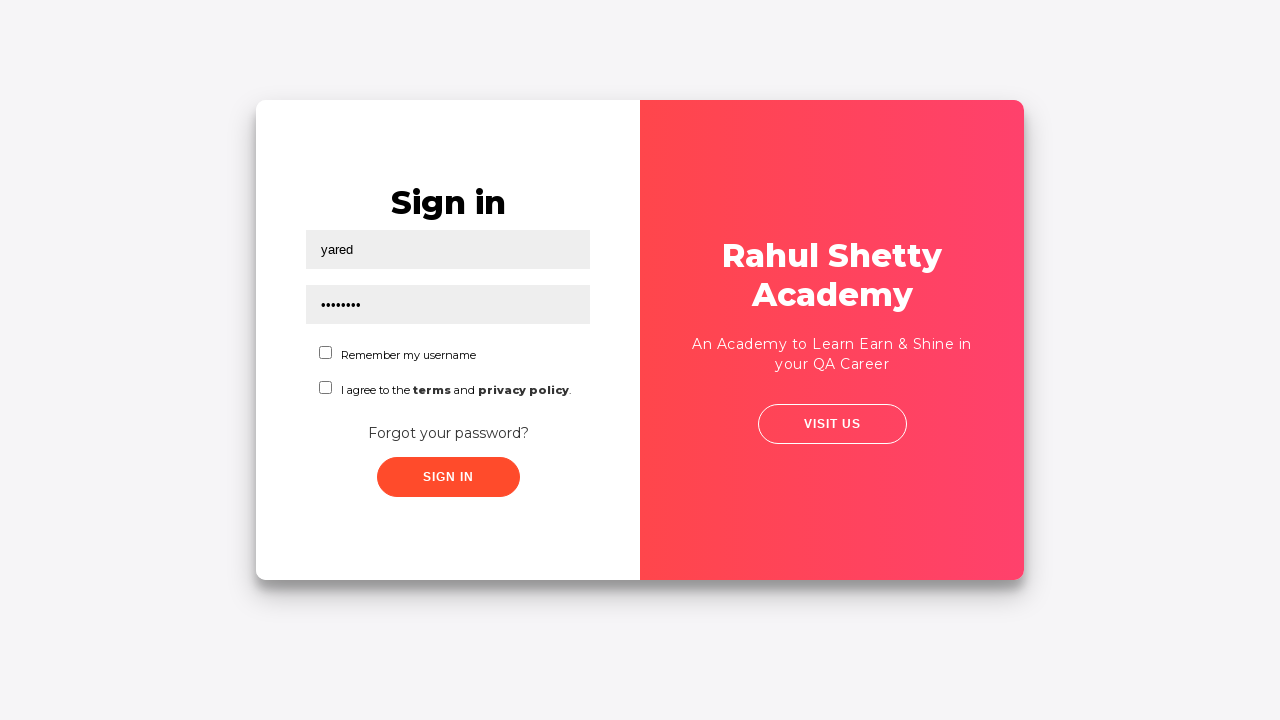

Error message appeared after sign-in attempt
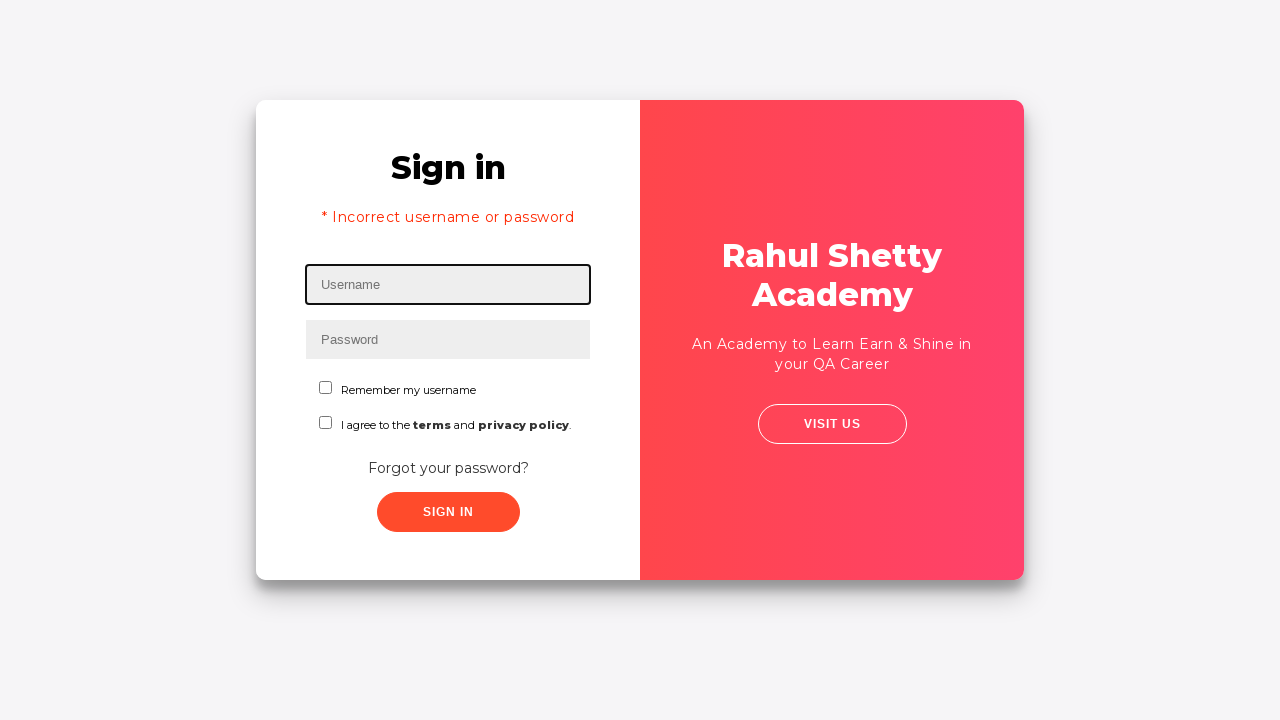

Clicked 'Forgot your password?' link at (448, 468) on text=Forgot your password?
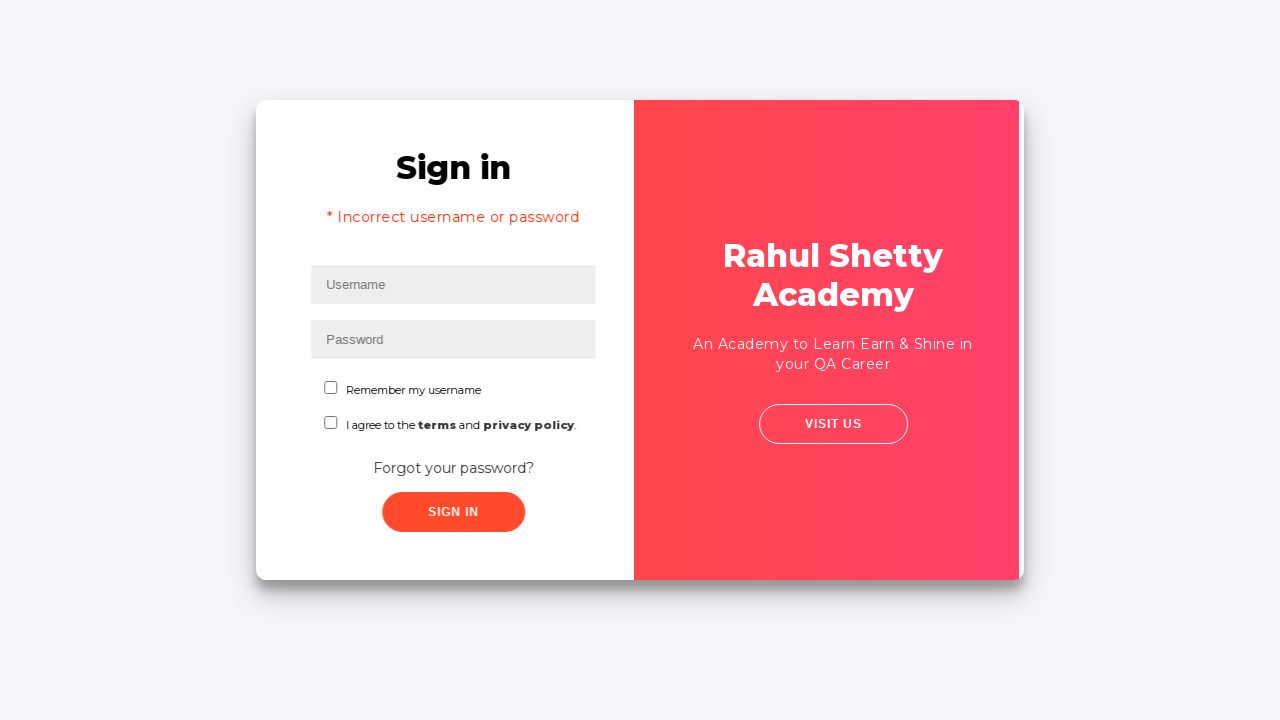

Filled name field with 'contreras' using placeholder locator on input[placeholder='Name']
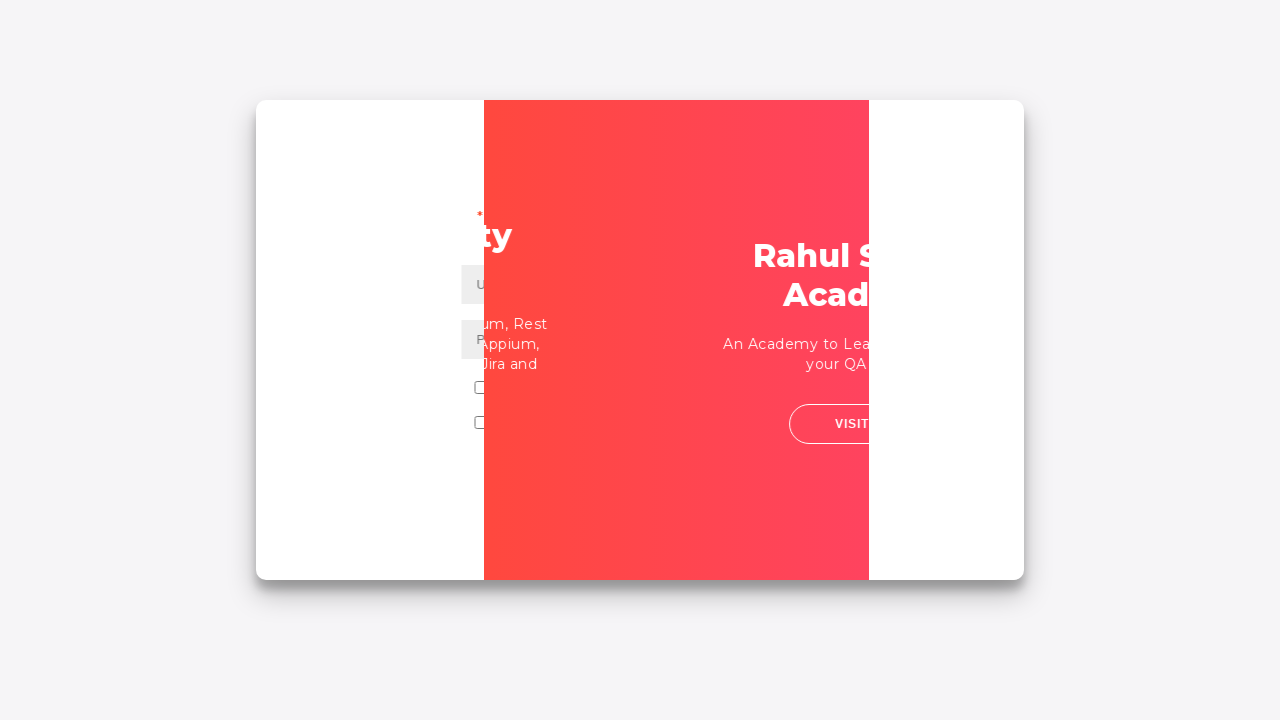

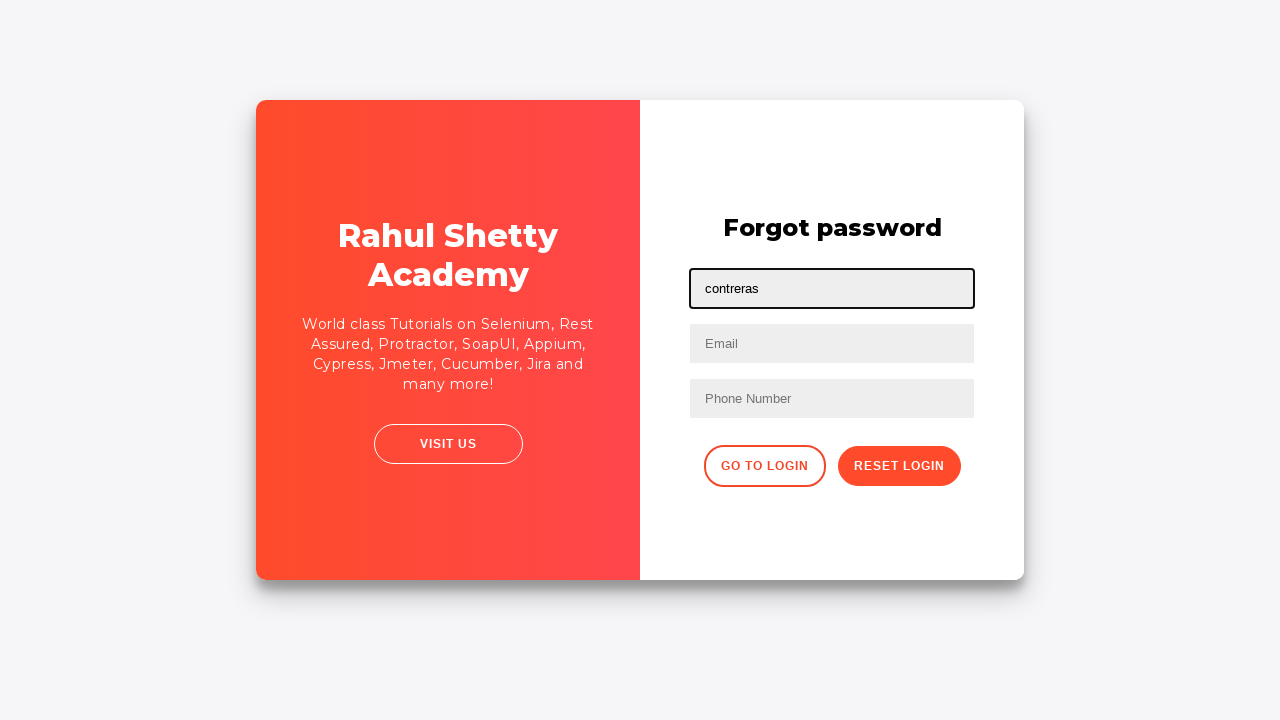